Tests JavaScript confirmation alert handling by clicking a button to trigger the alert, accepting it, and verifying the result message displays correctly.

Starting URL: http://the-internet.herokuapp.com/javascript_alerts

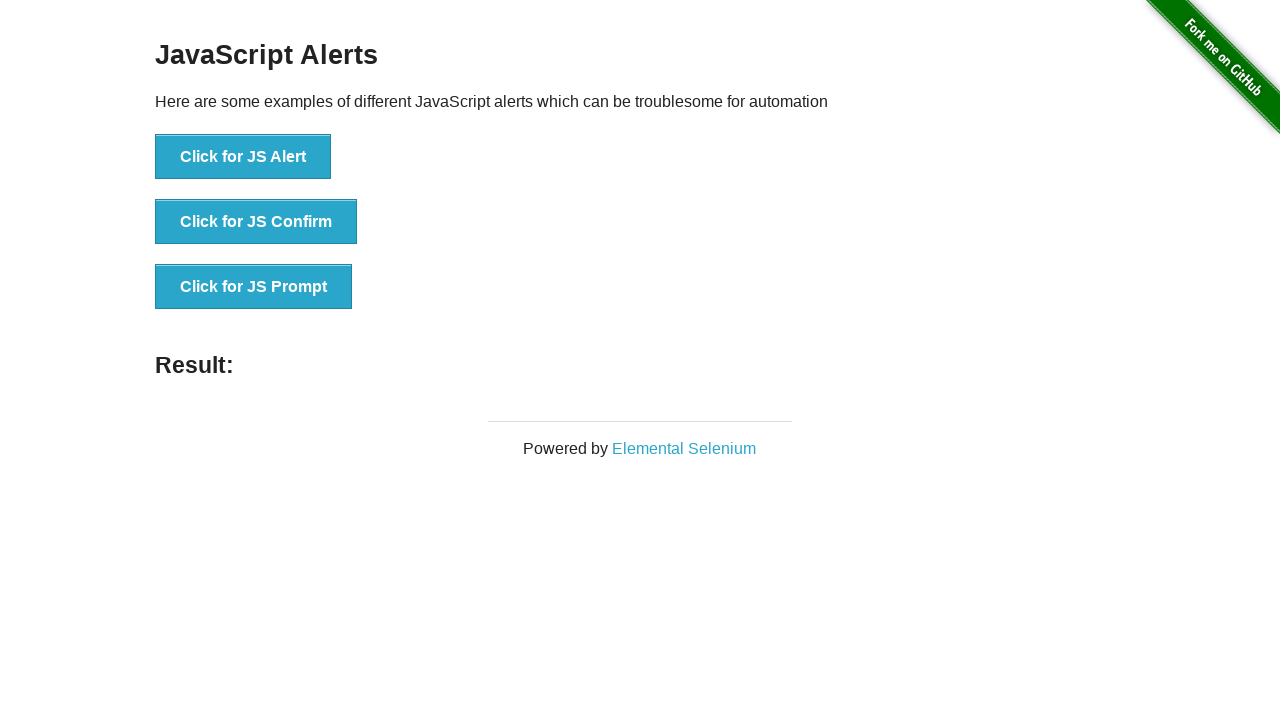

Clicked the second button to trigger JavaScript confirmation alert at (256, 222) on ul > li:nth-child(2) > button
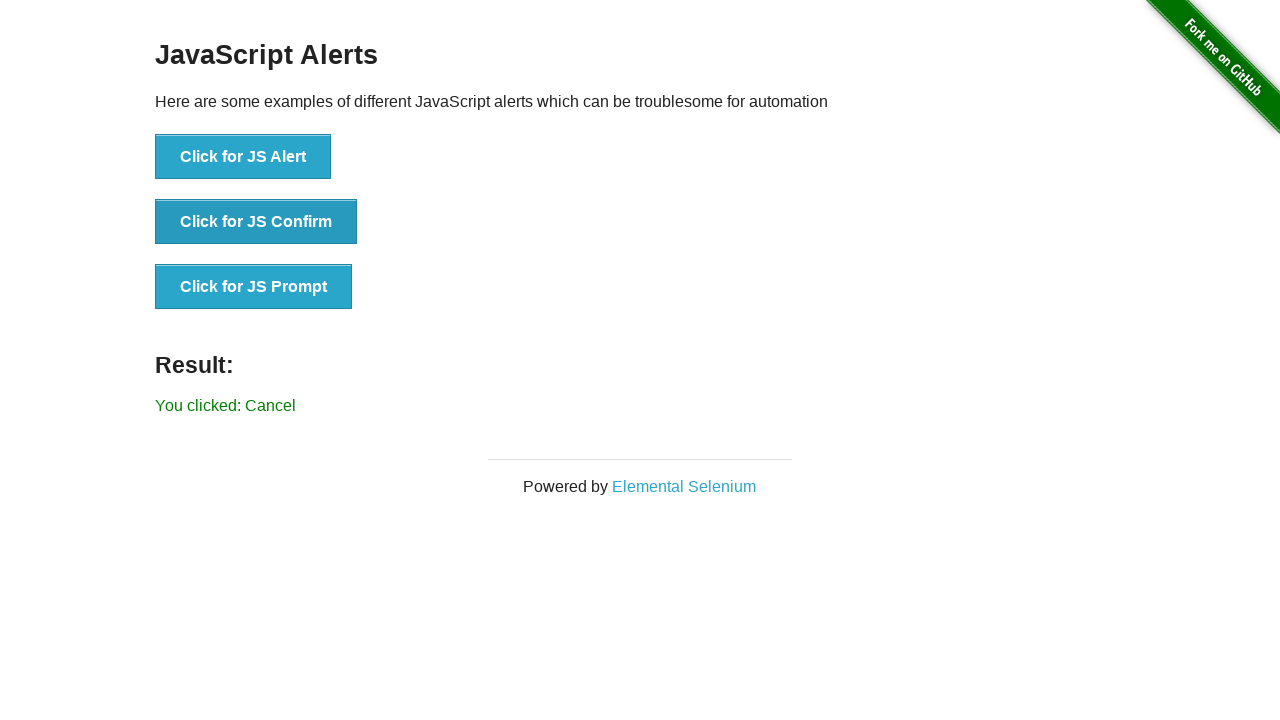

Set up dialog handler to accept confirmation alerts
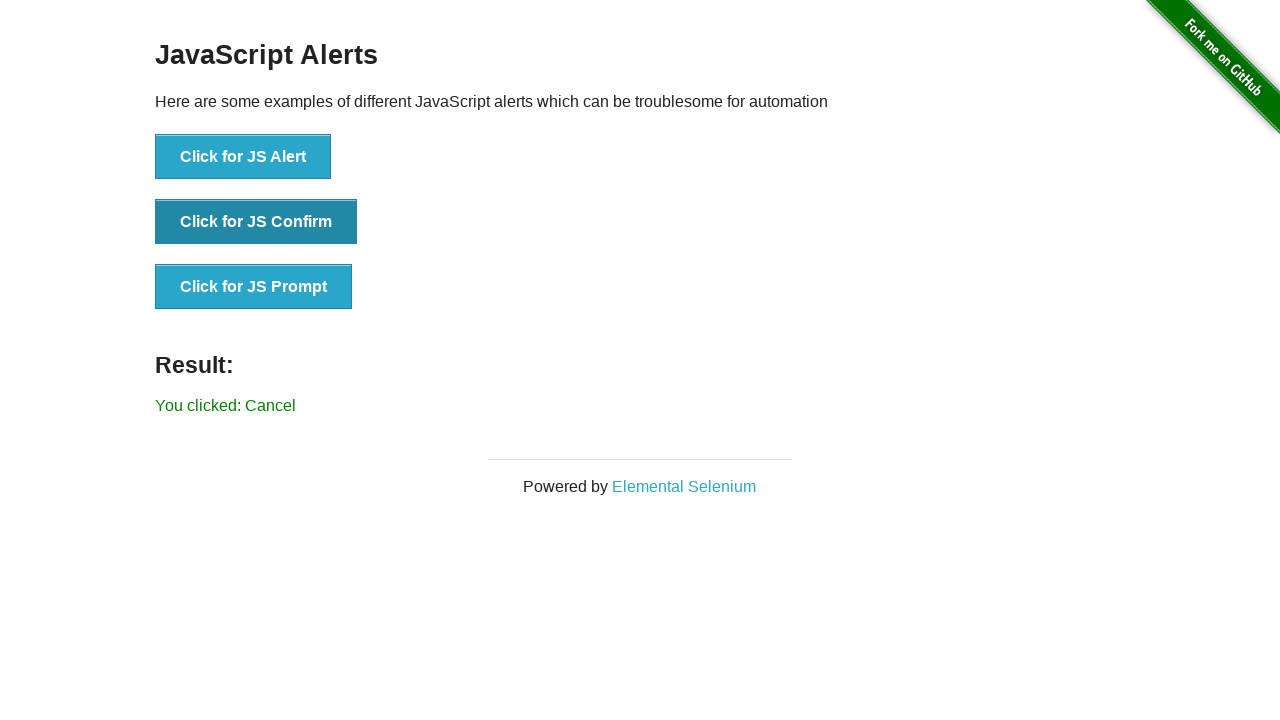

Re-clicked the second button to trigger the confirmation dialog at (256, 222) on ul > li:nth-child(2) > button
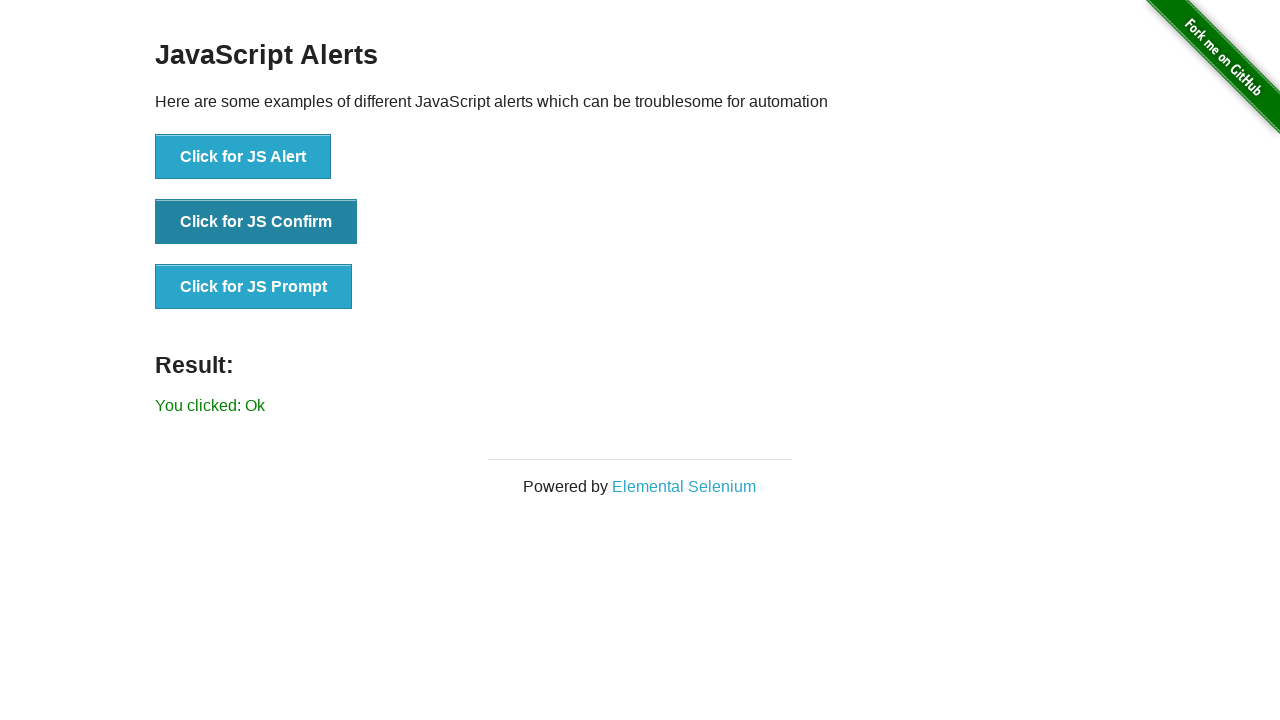

Waited for result message to appear
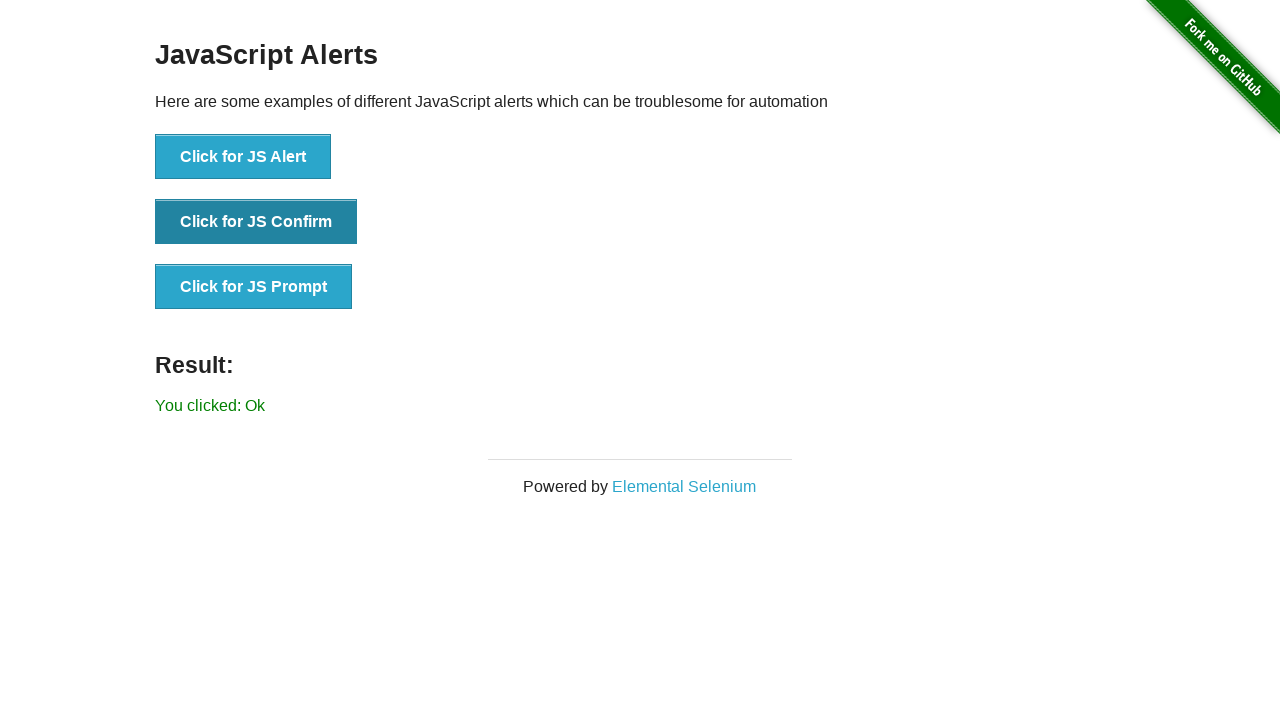

Retrieved result message text content
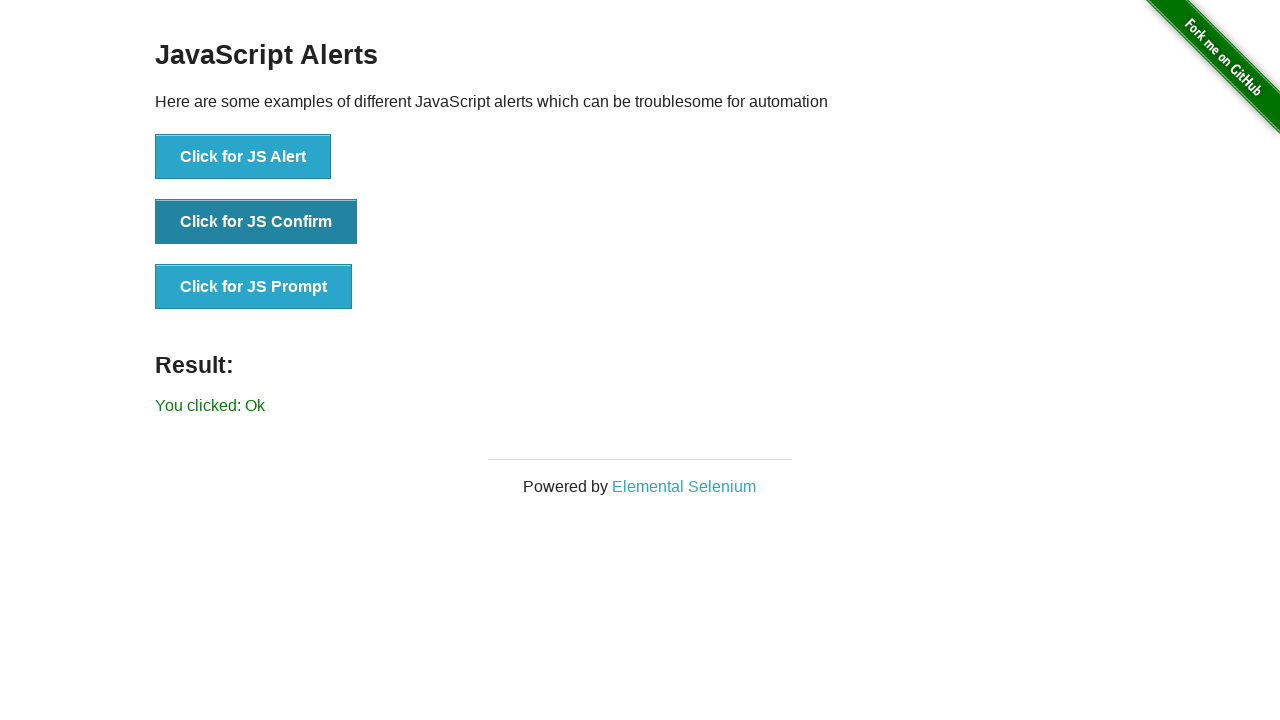

Verified result message equals 'You clicked: Ok'
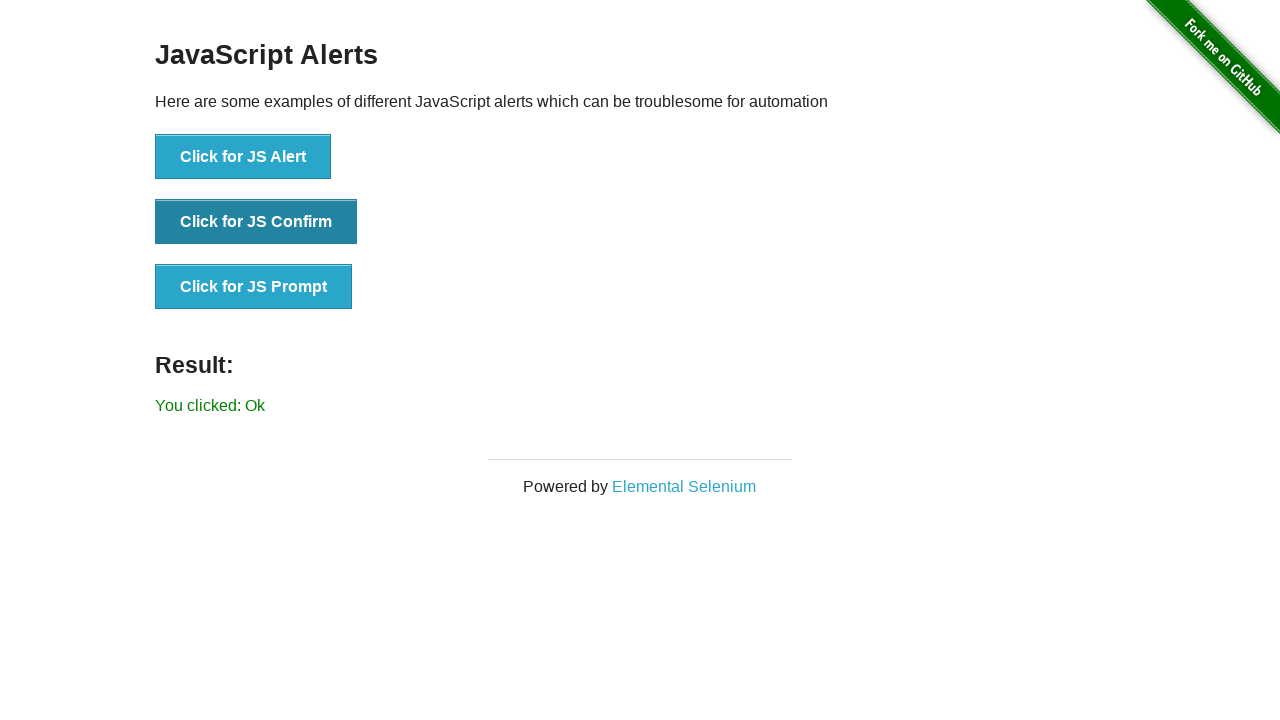

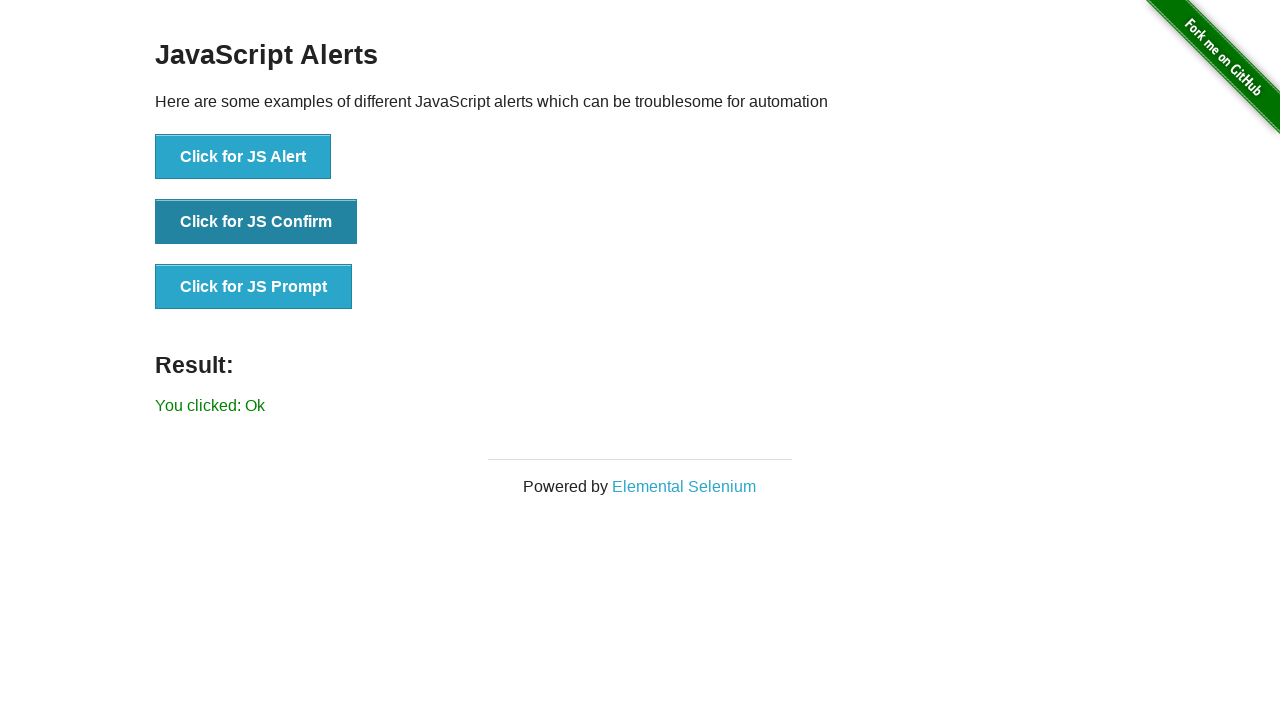